Navigates to the Demoblaze e-commerce demo site and verifies that product listings are displayed on the homepage.

Starting URL: https://www.demoblaze.com/

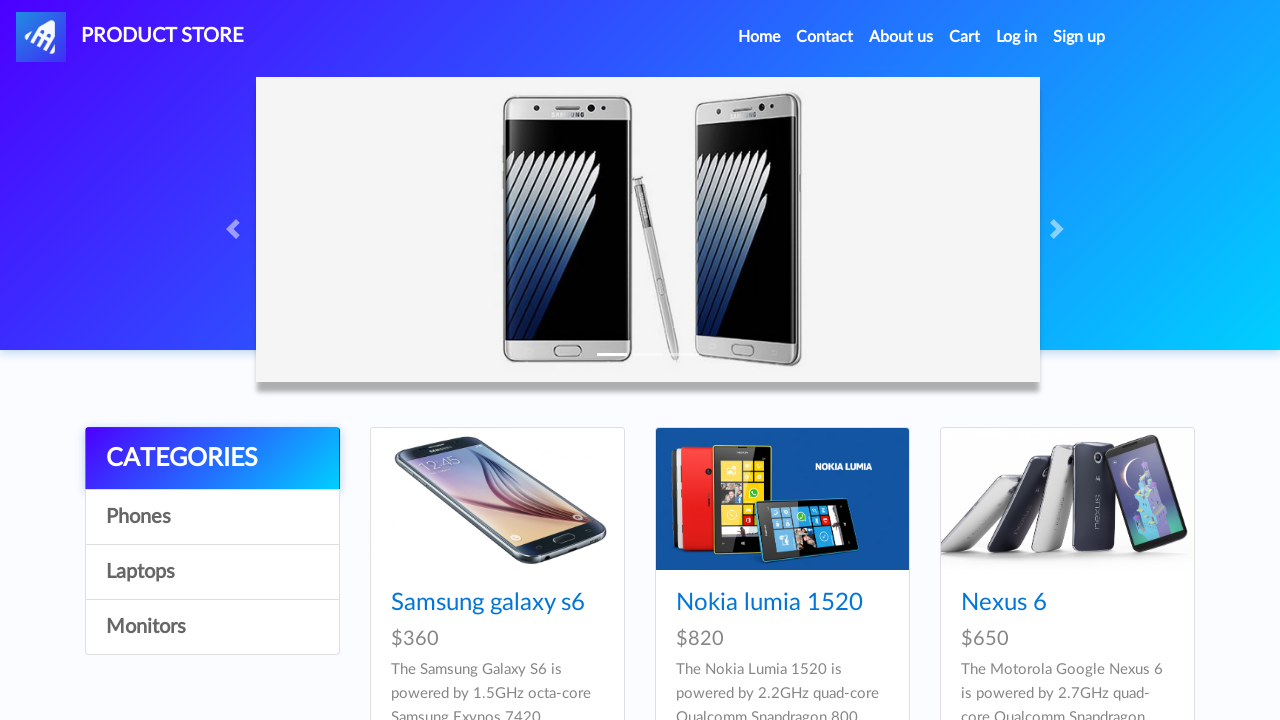

Product grid loaded on Demoblaze homepage
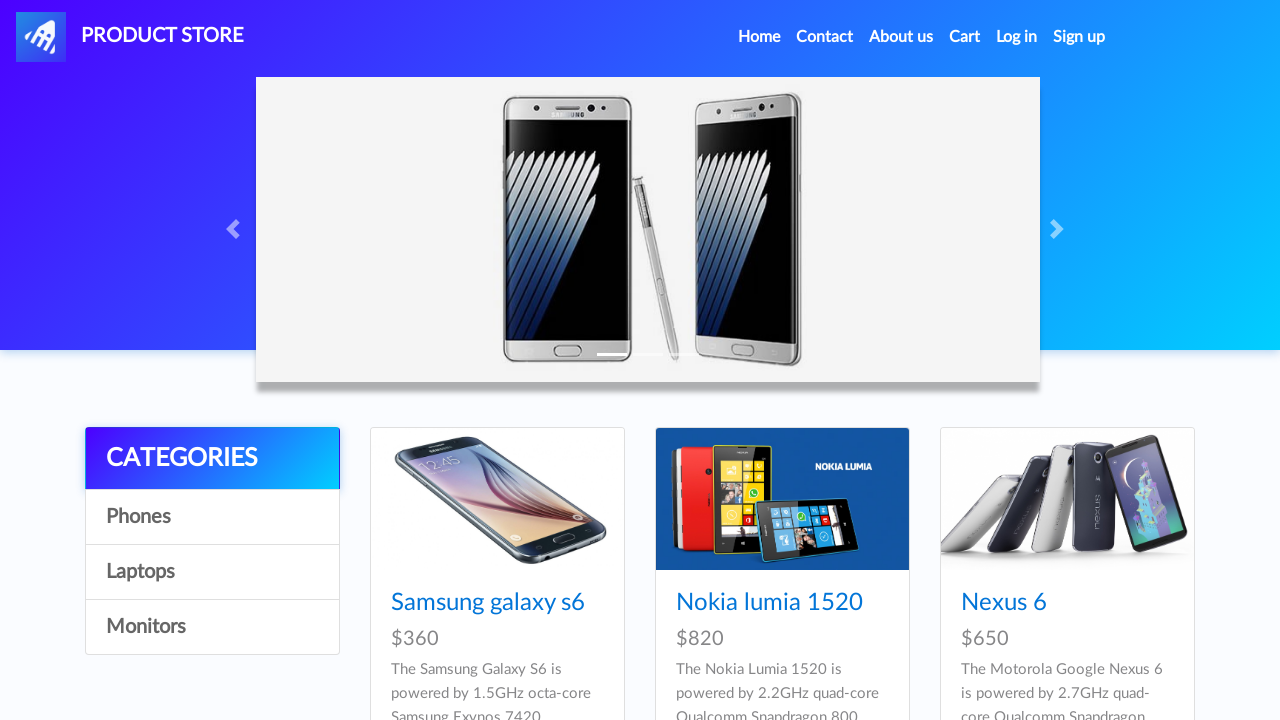

Product listings with titles are displayed on the homepage
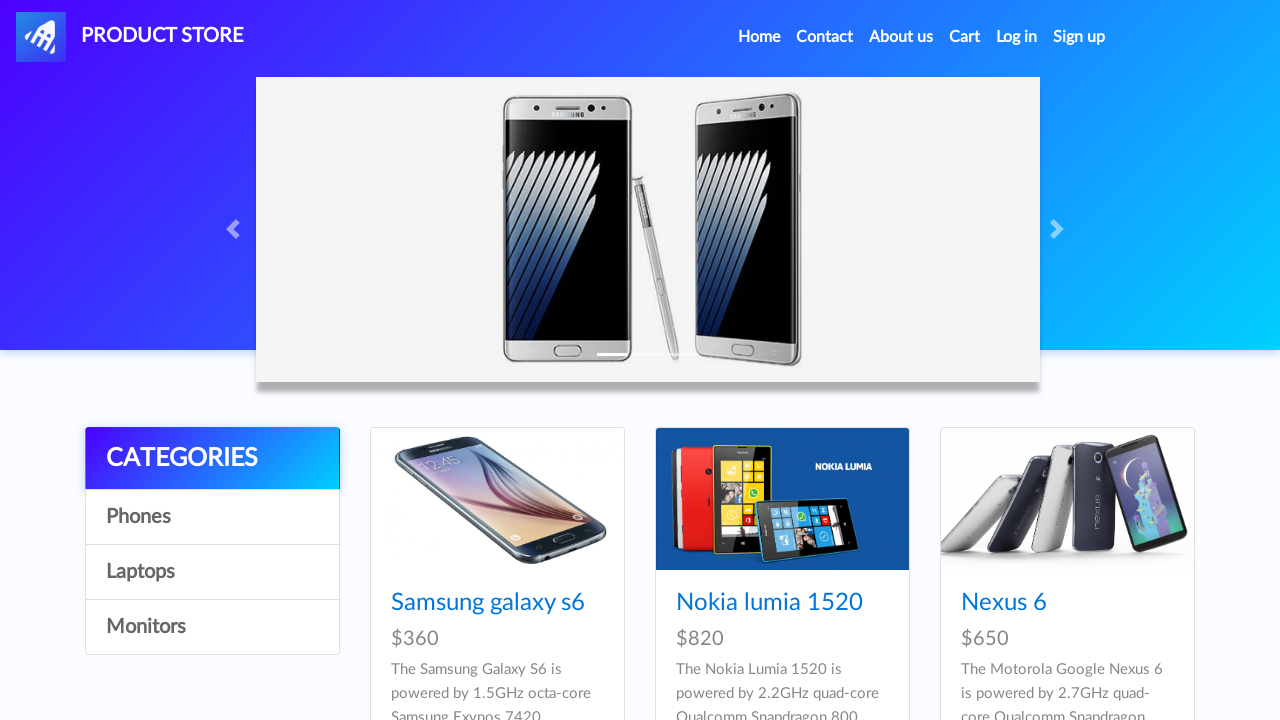

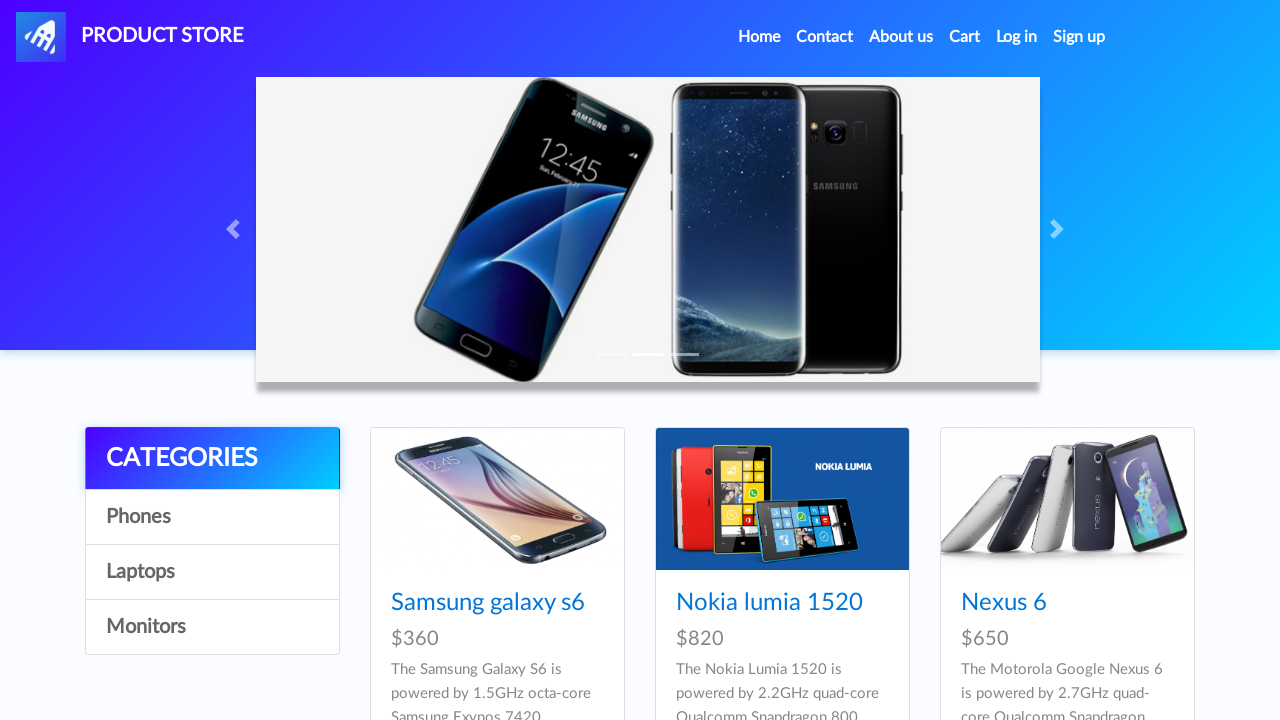